Tests editing a todo item by double-clicking, modifying the text, and pressing Enter

Starting URL: https://demo.playwright.dev/todomvc

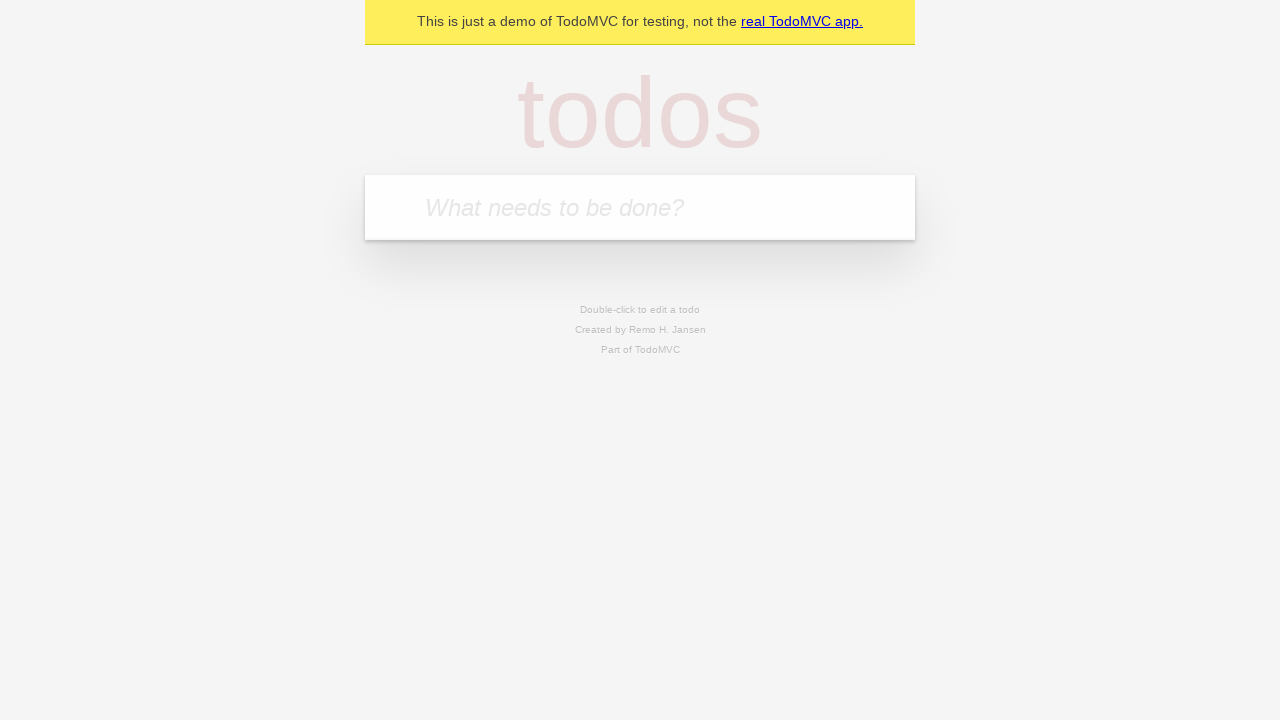

Filled new todo input with 'buy some cheese' on .new-todo
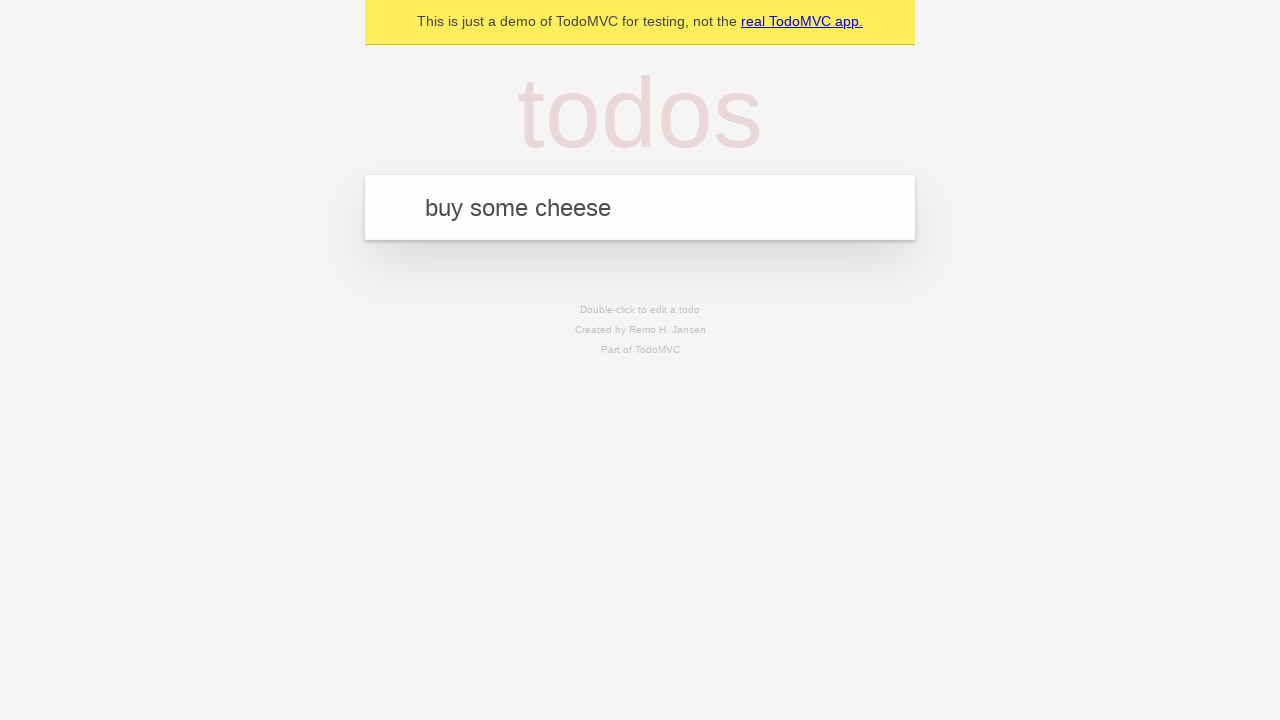

Pressed Enter to create first todo item on .new-todo
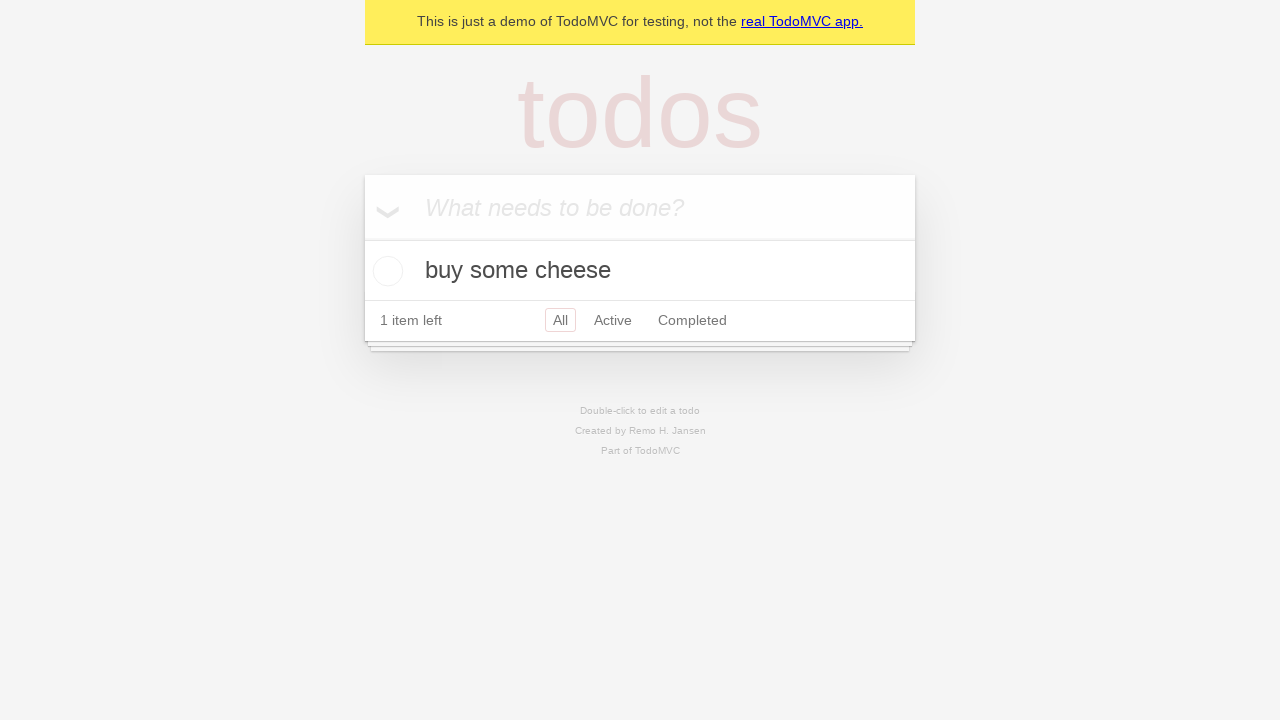

Filled new todo input with 'feed the cat' on .new-todo
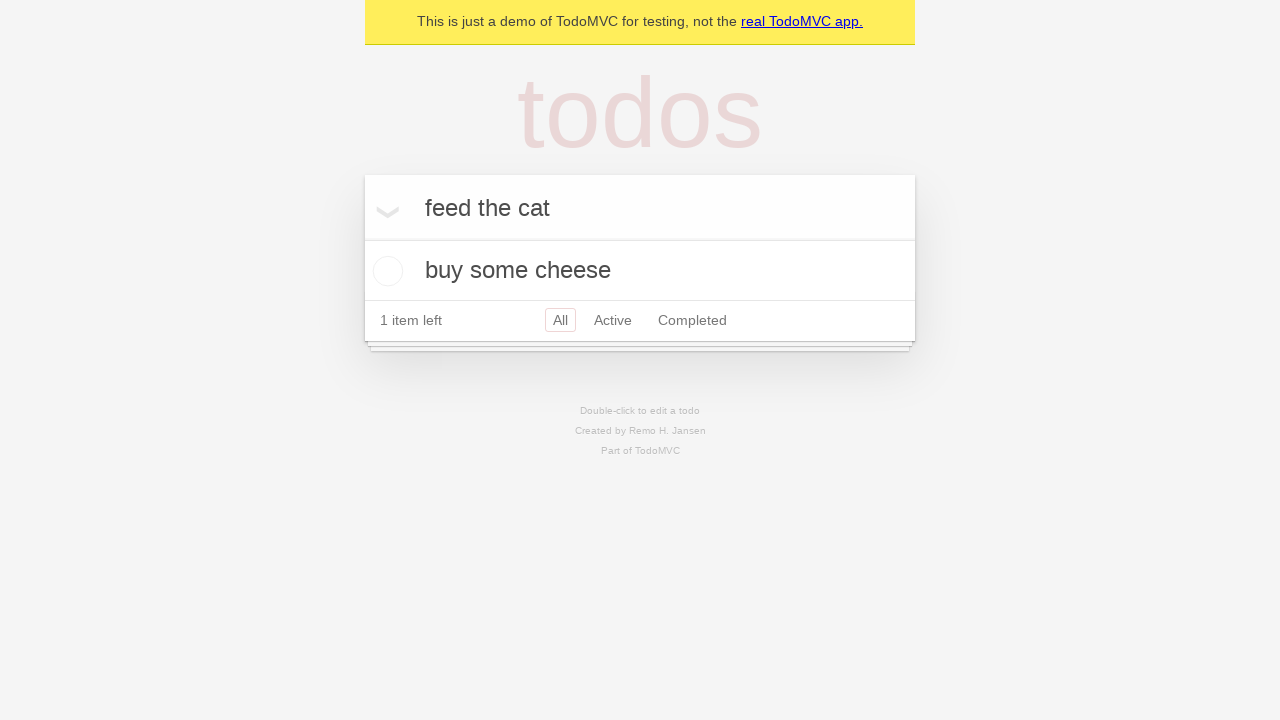

Pressed Enter to create second todo item on .new-todo
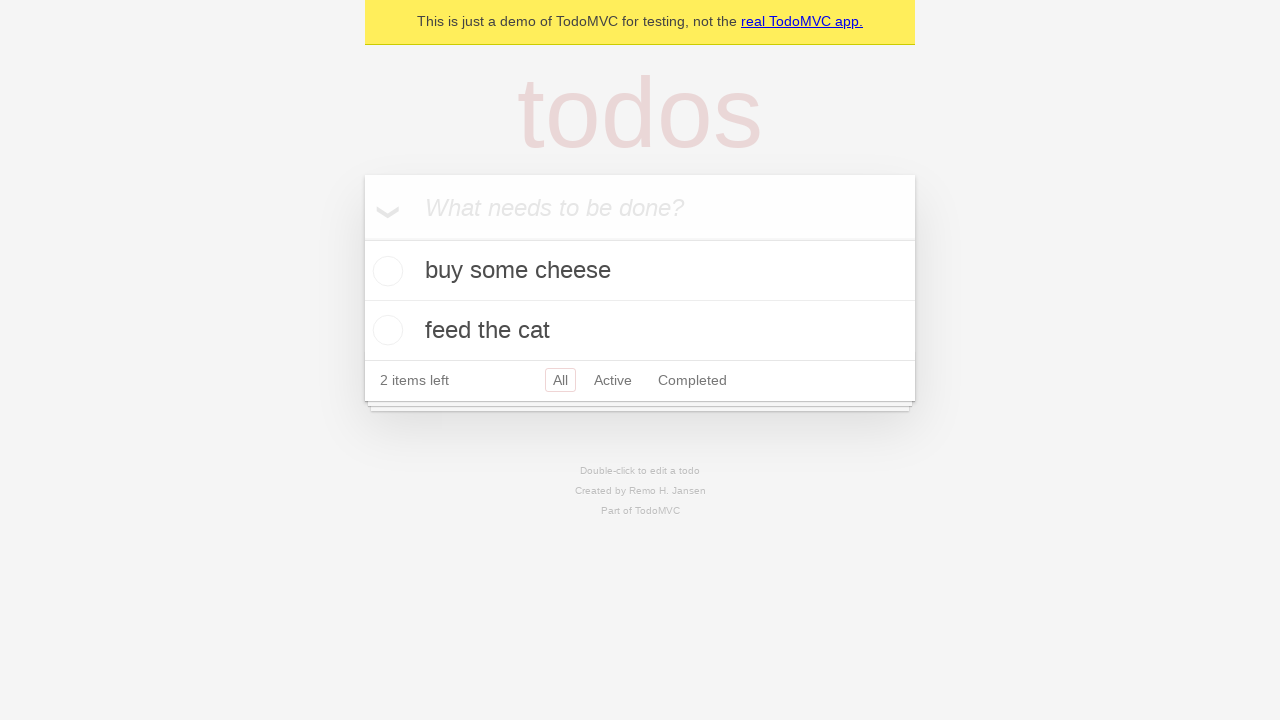

Filled new todo input with 'book a doctors appointment' on .new-todo
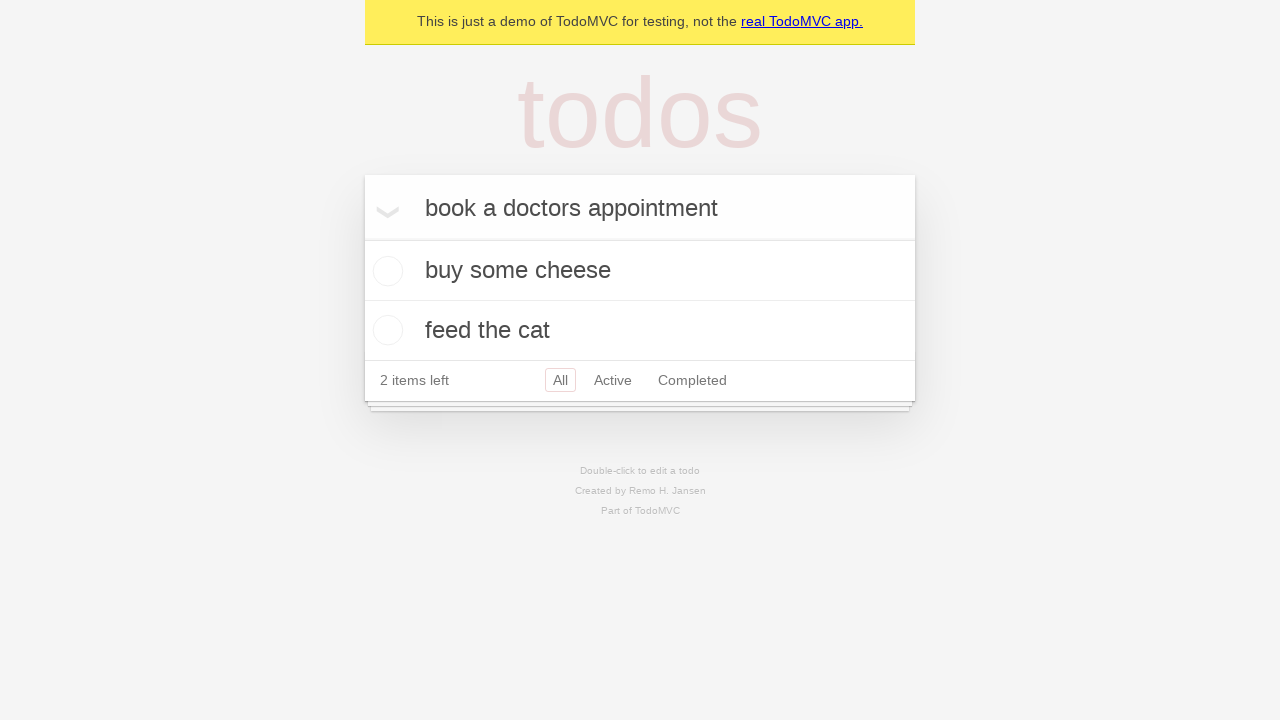

Pressed Enter to create third todo item on .new-todo
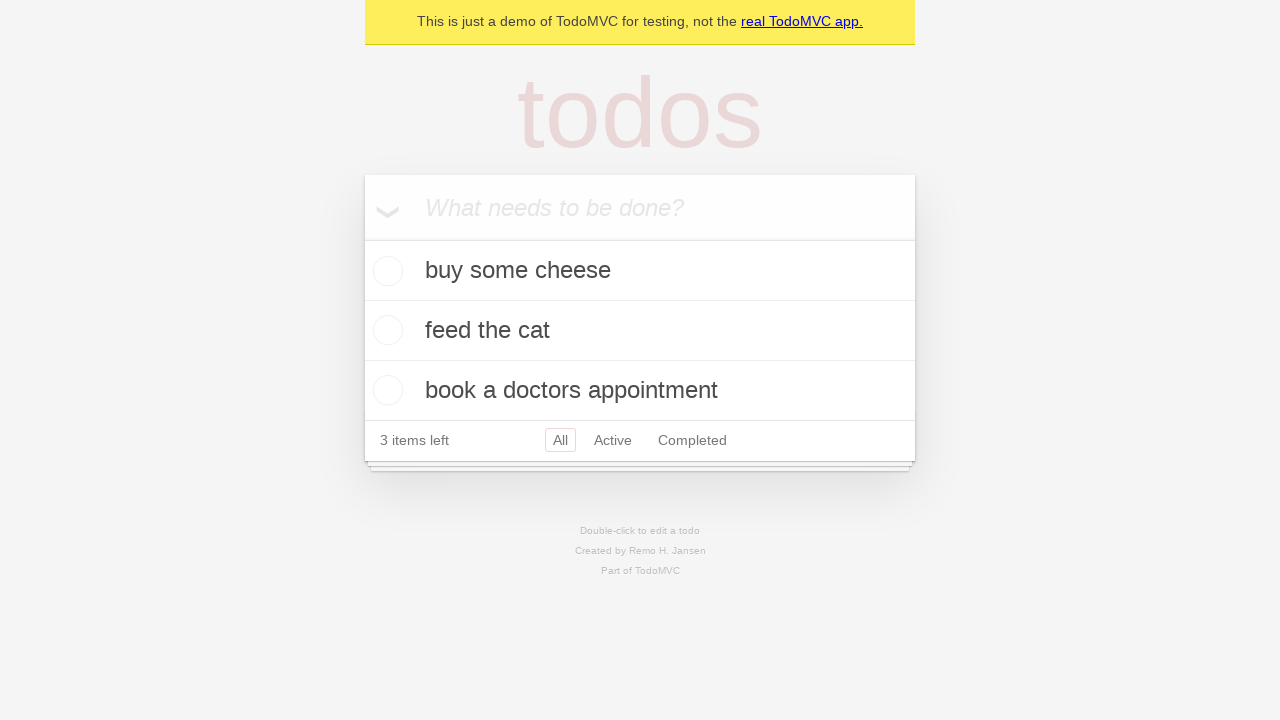

Waited for all three todo items to be rendered
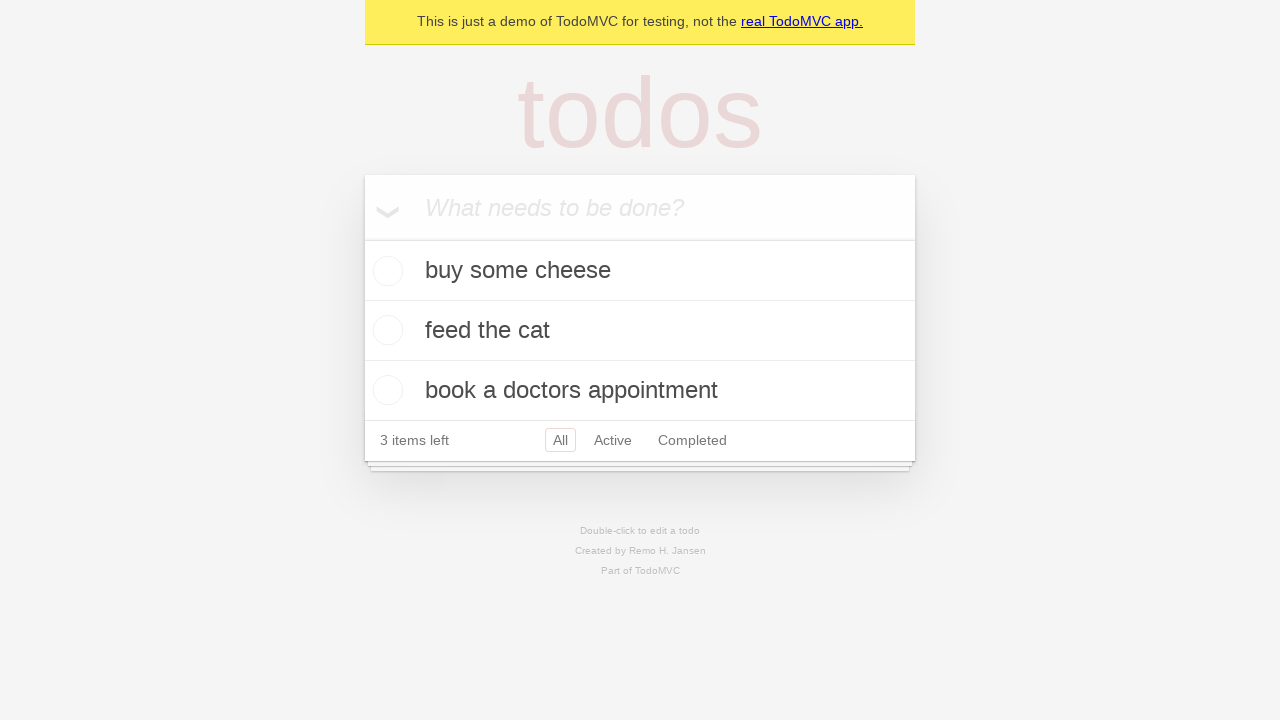

Double-clicked second todo item to enter edit mode at (640, 331) on .todo-list li >> nth=1
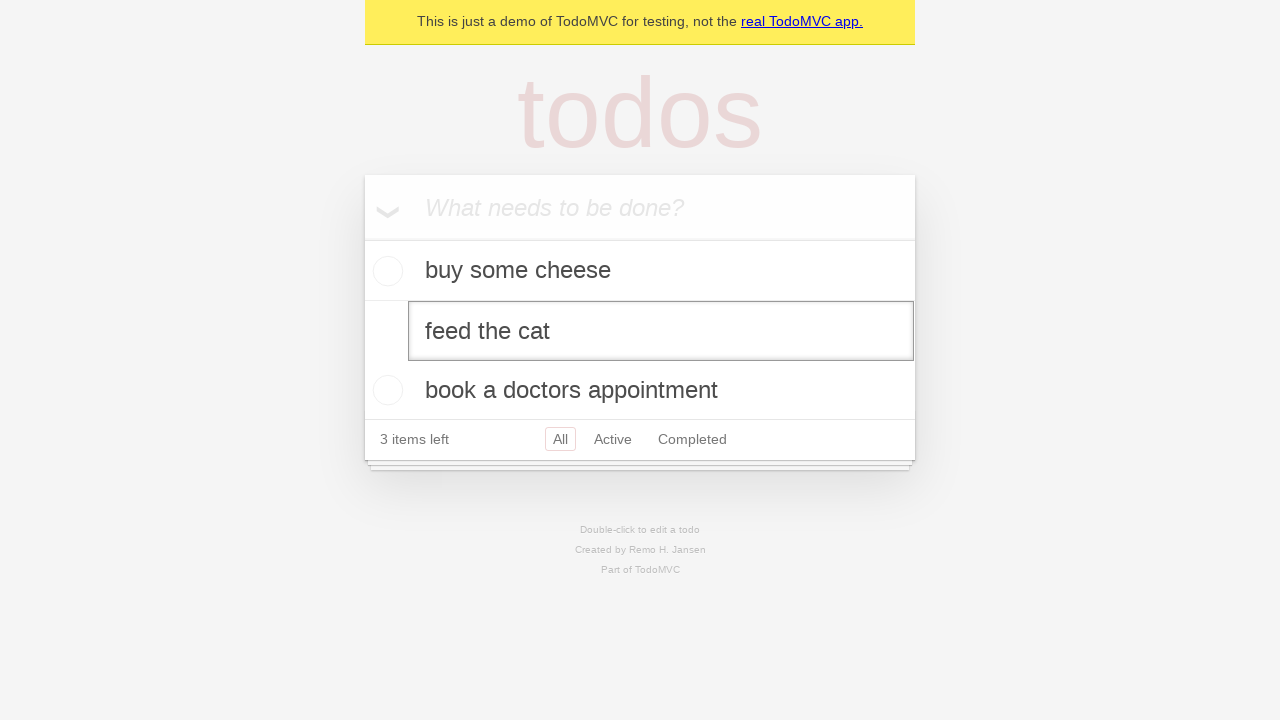

Filled edit field with new text 'buy some sausages' on .todo-list li >> nth=1 >> .edit
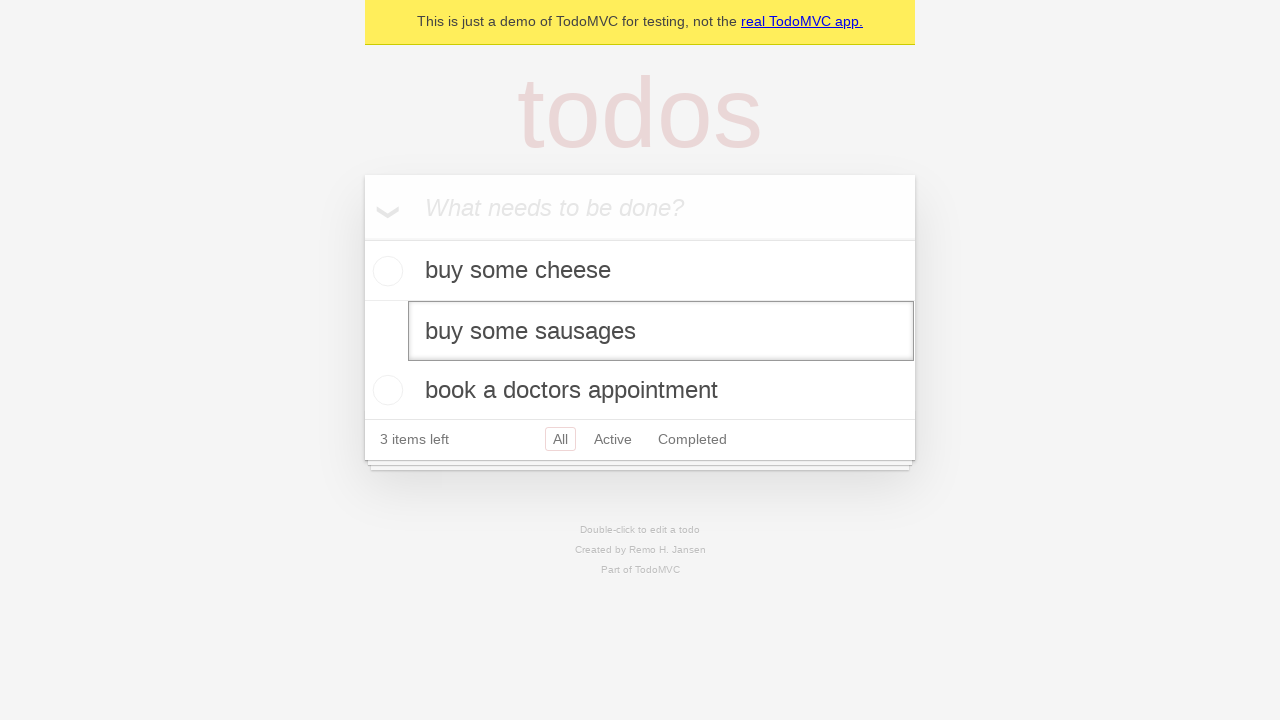

Pressed Enter to save the edited todo item on .todo-list li >> nth=1 >> .edit
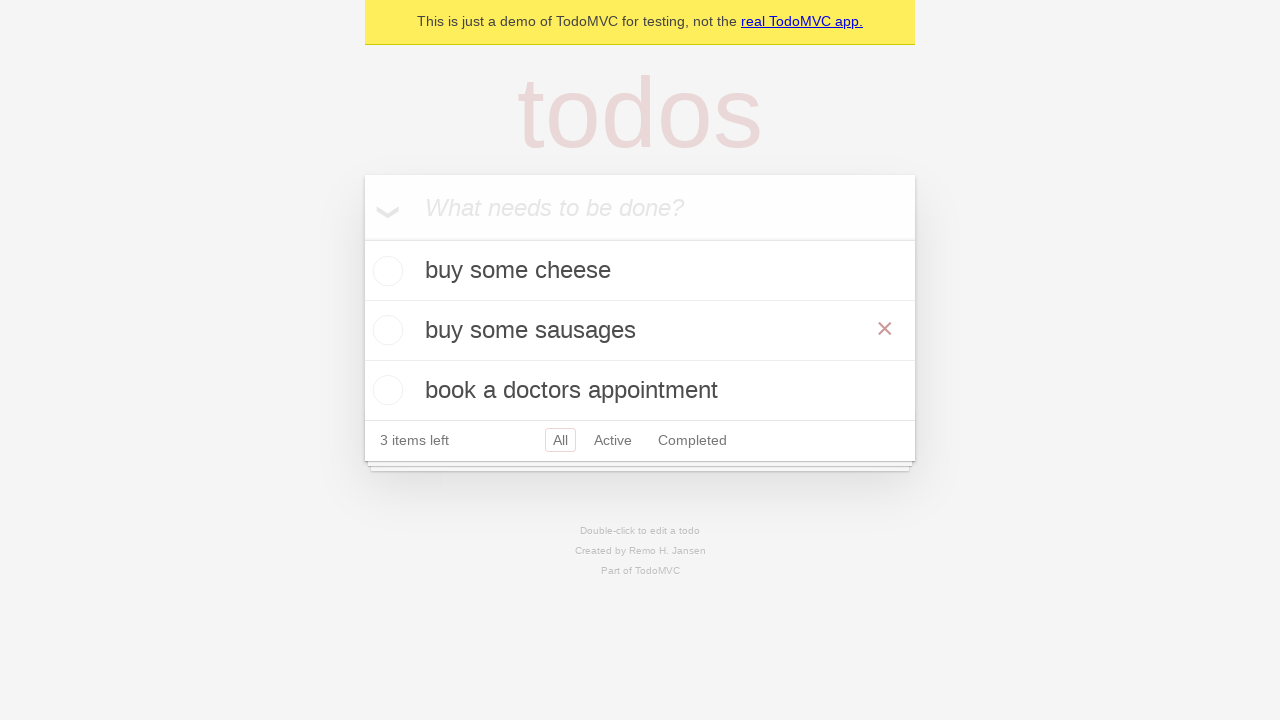

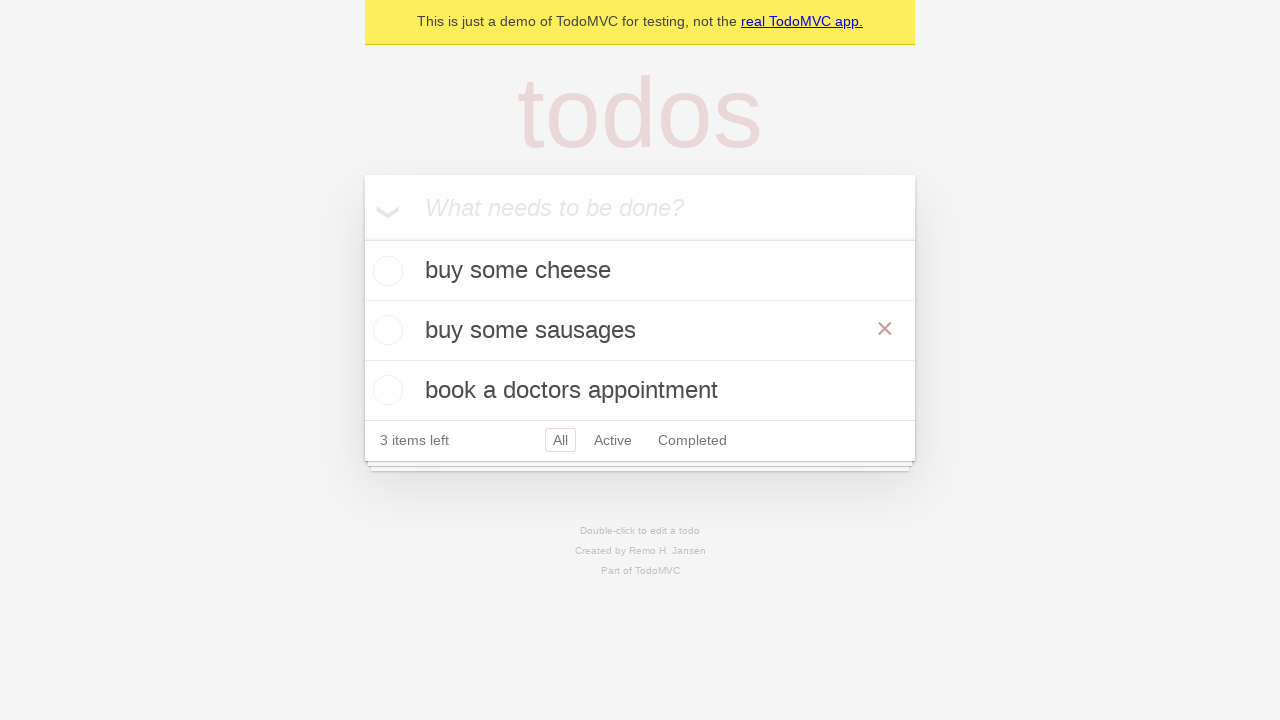